Tests autocomplete suggestion box by typing text and selecting from suggestions

Starting URL: http://www.qaclickacademy.com/practice.php

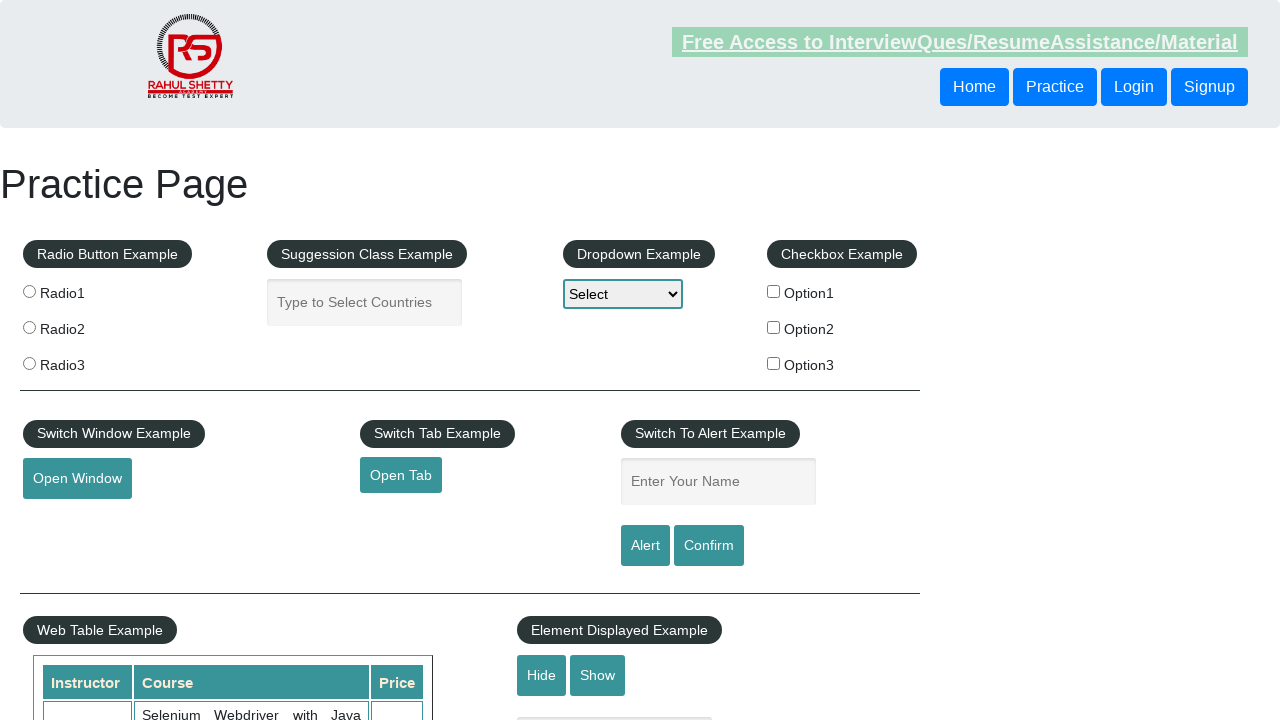

Filled autocomplete field with 'united state' on #autocomplete
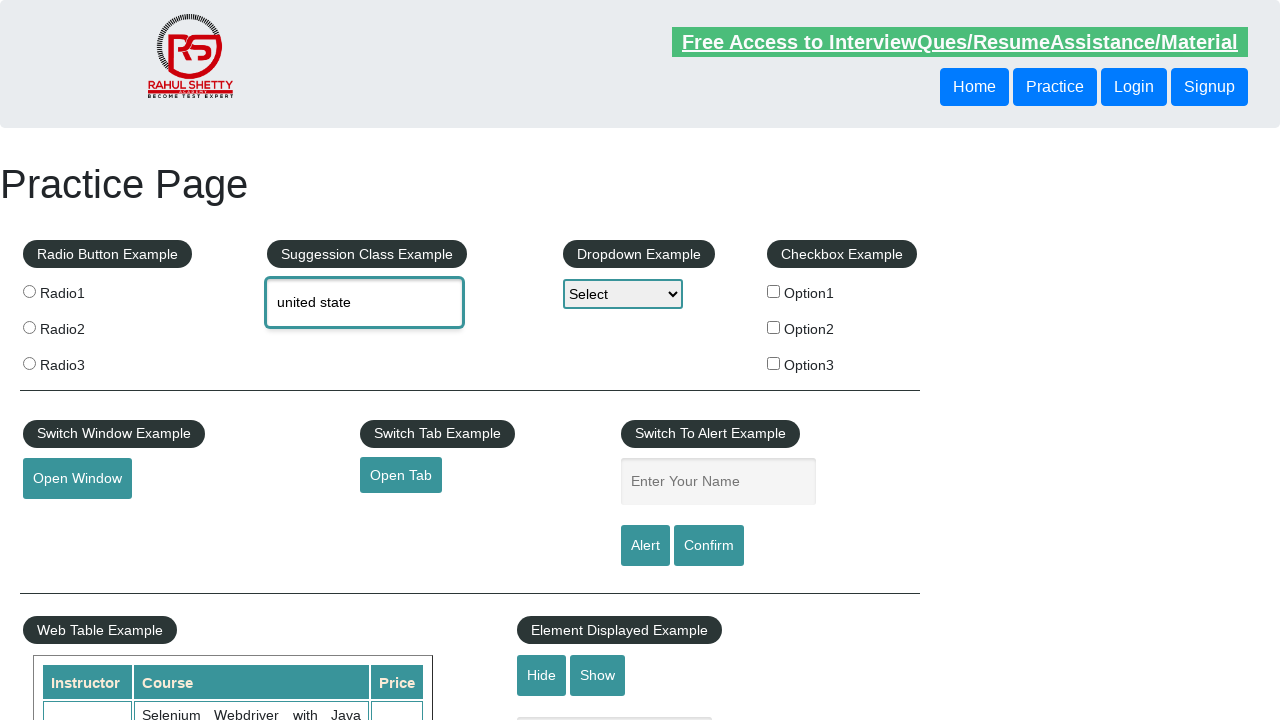

Waited 1000ms for autocomplete suggestions to appear
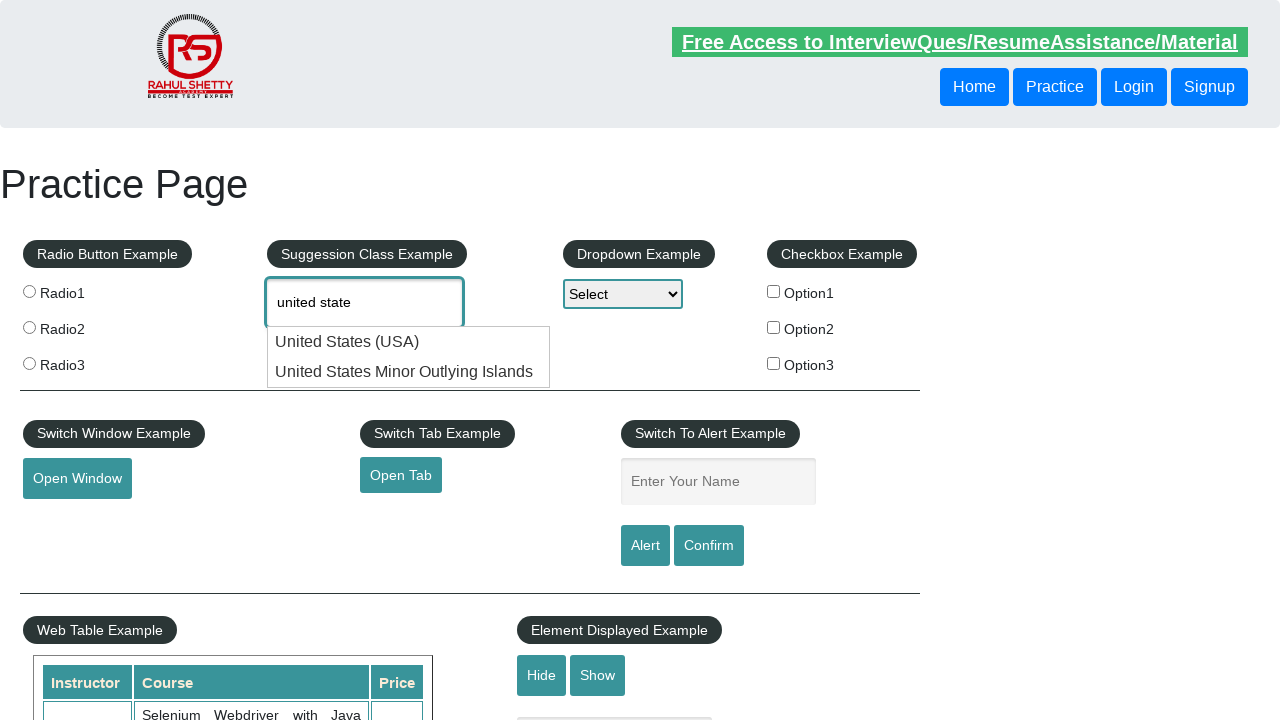

Clicked on autocomplete field to reveal suggestion box at (365, 302) on #autocomplete
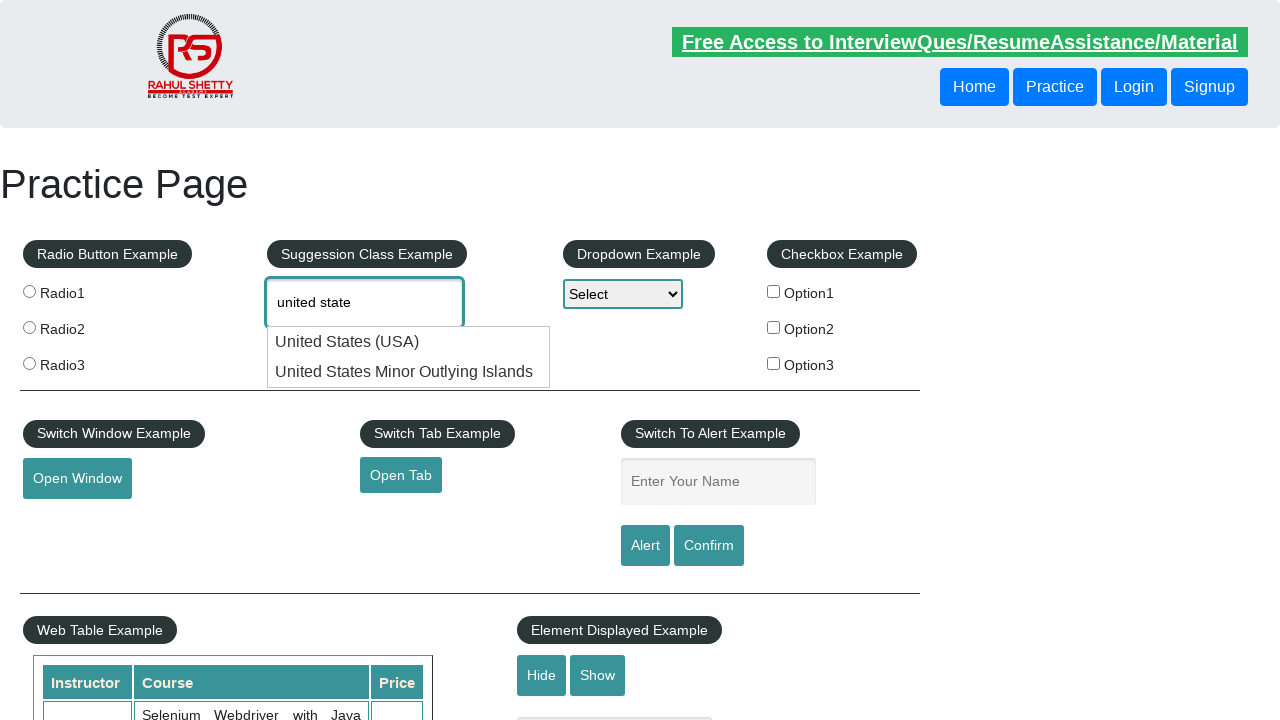

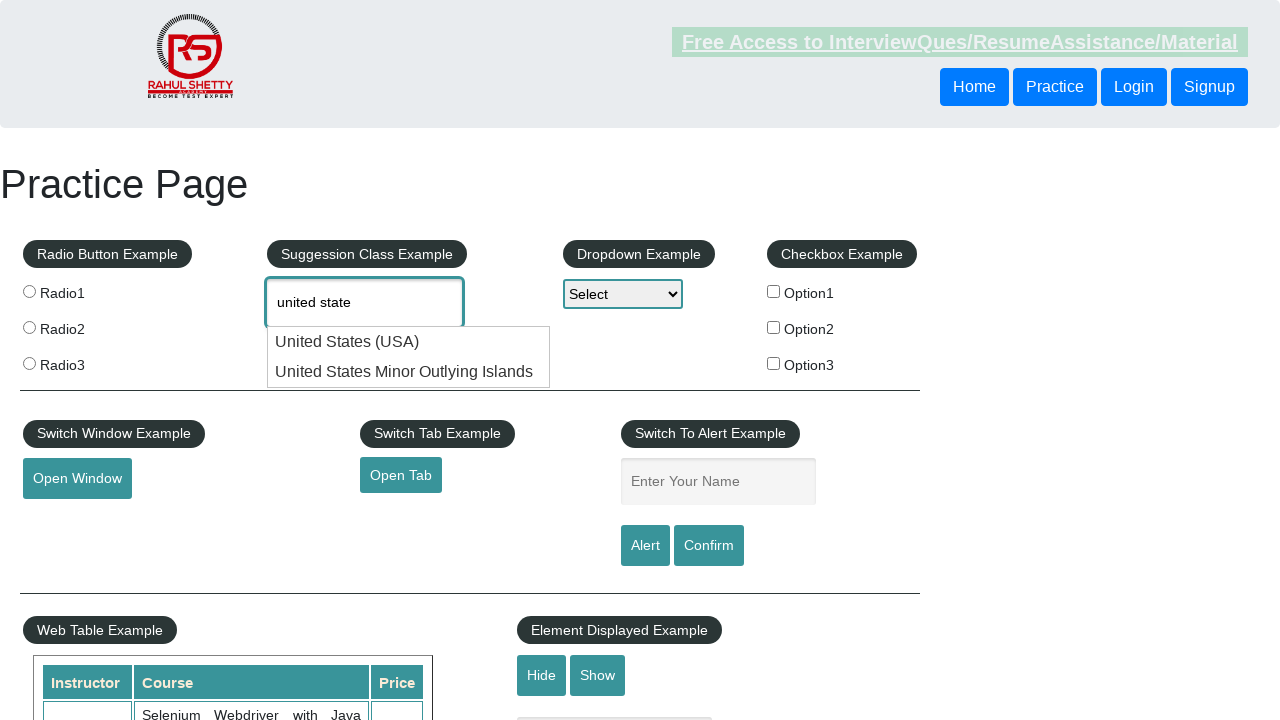